Tests that typing in the city search field displays a suggestion box with matching city names starting with the typed letter.

Starting URL: https://bcparks.ca/

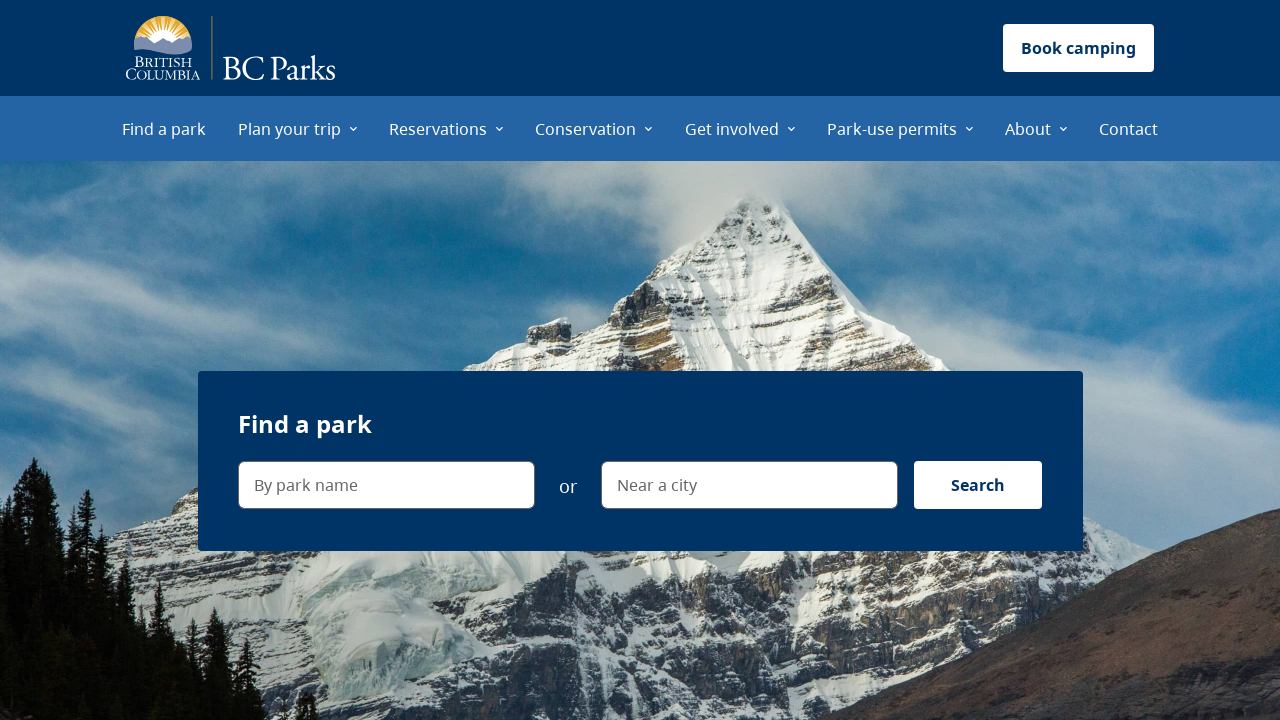

Clicked 'Find a park' menu item at (164, 128) on internal:role=menuitem[name="Find a park"i]
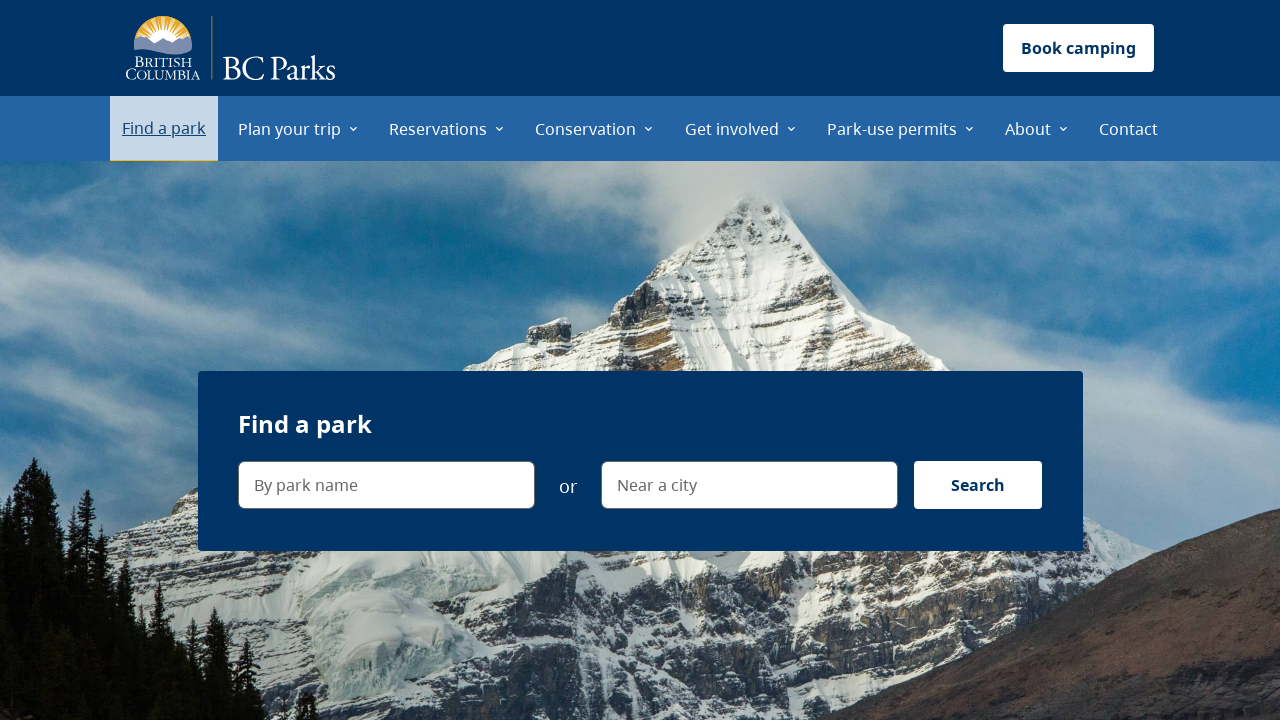

Waited for page to load (networkidle)
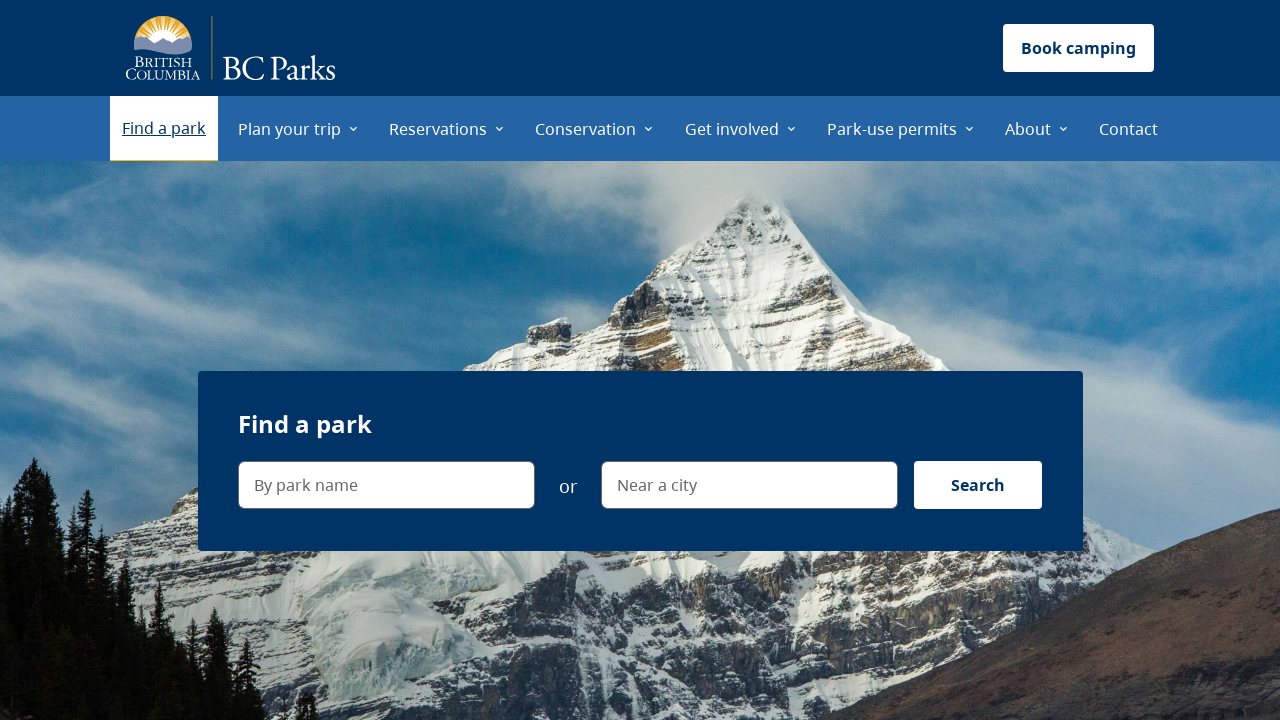

Verified navigation to find-a-park page
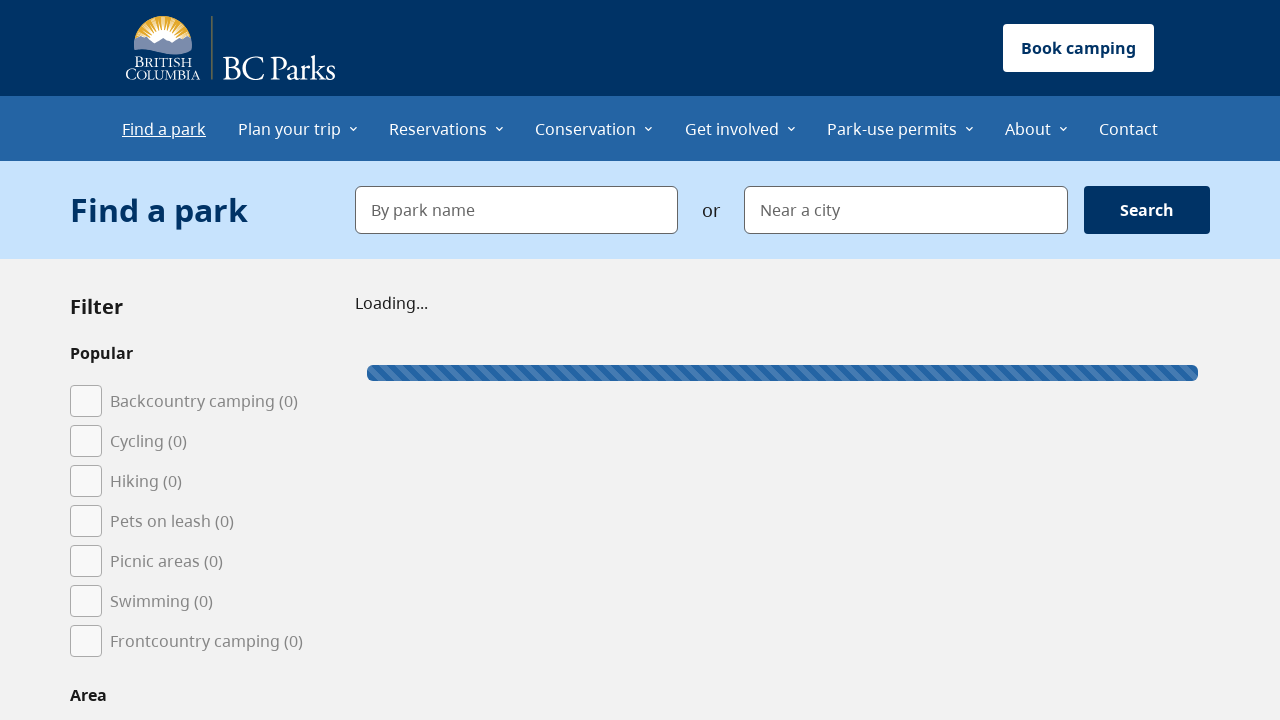

Typed 'K' in city search field on internal:label="Near a city"i
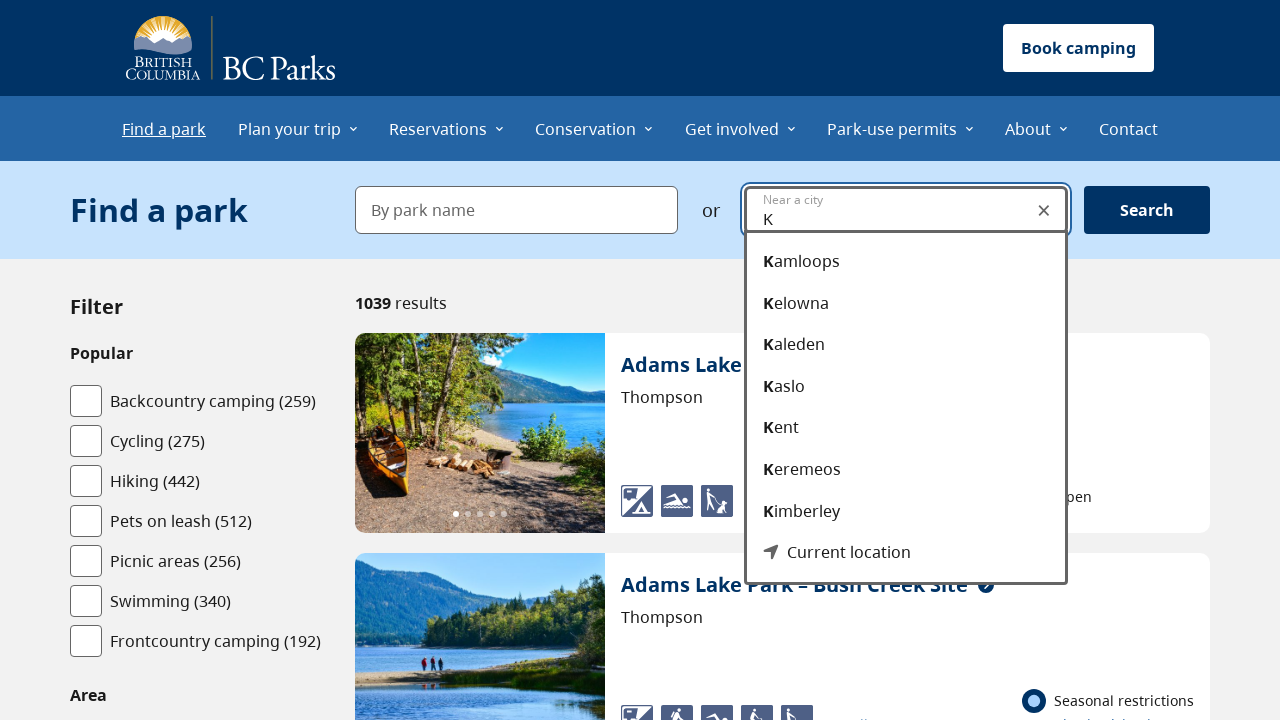

Verified suggestion box is visible with city options starting with 'K'
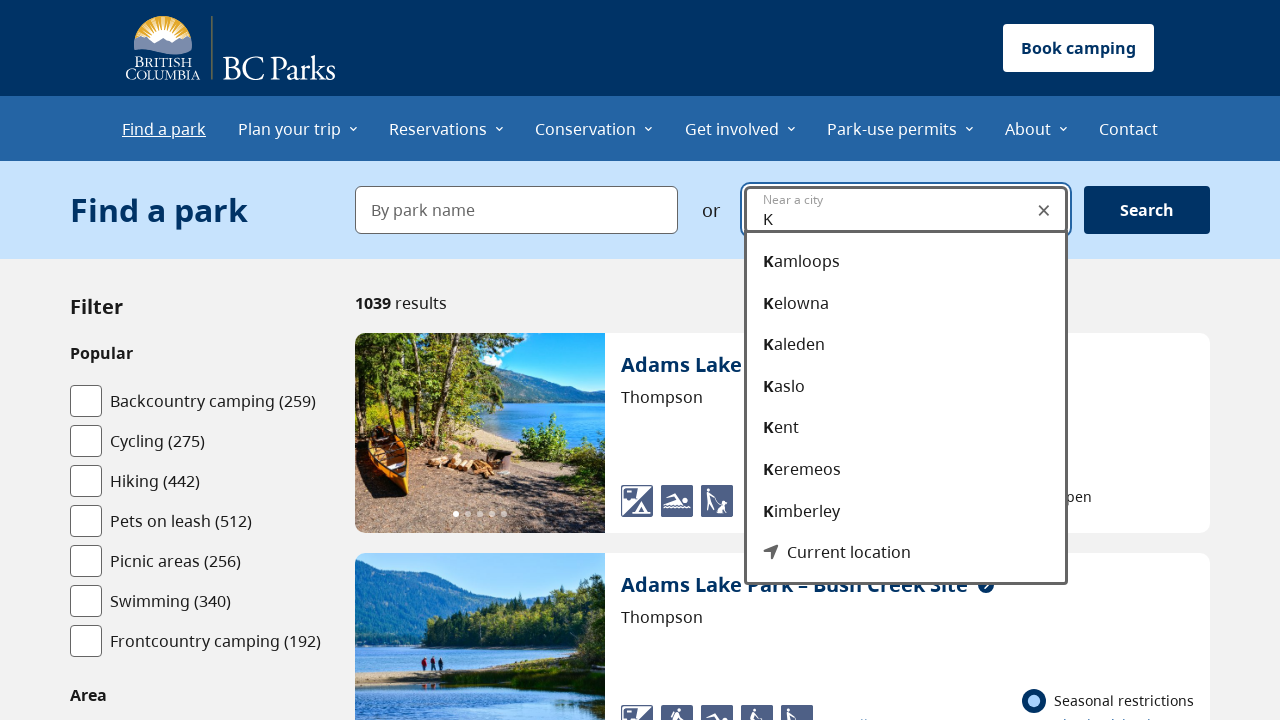

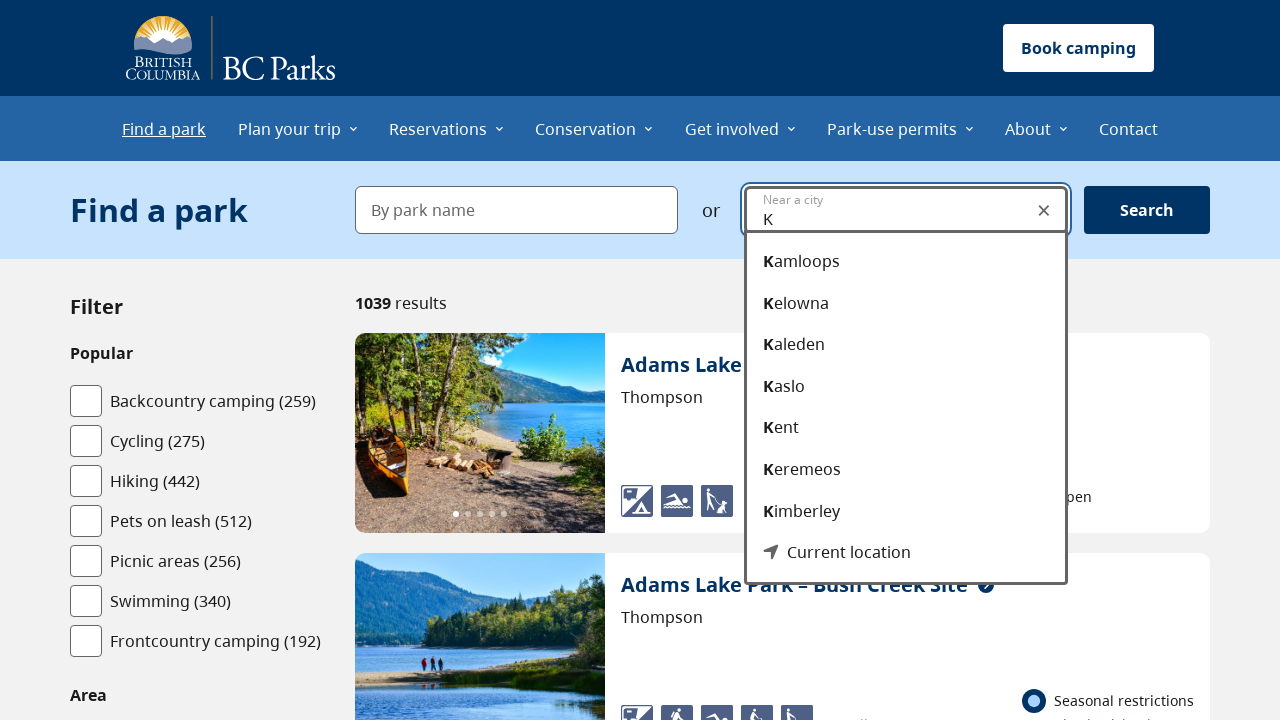